Tests mouse and keyboard interactions on Selenium website by hovering over "Getting Started" section, right-clicking it, and performing page down and enter key actions

Starting URL: https://www.selenium.dev/

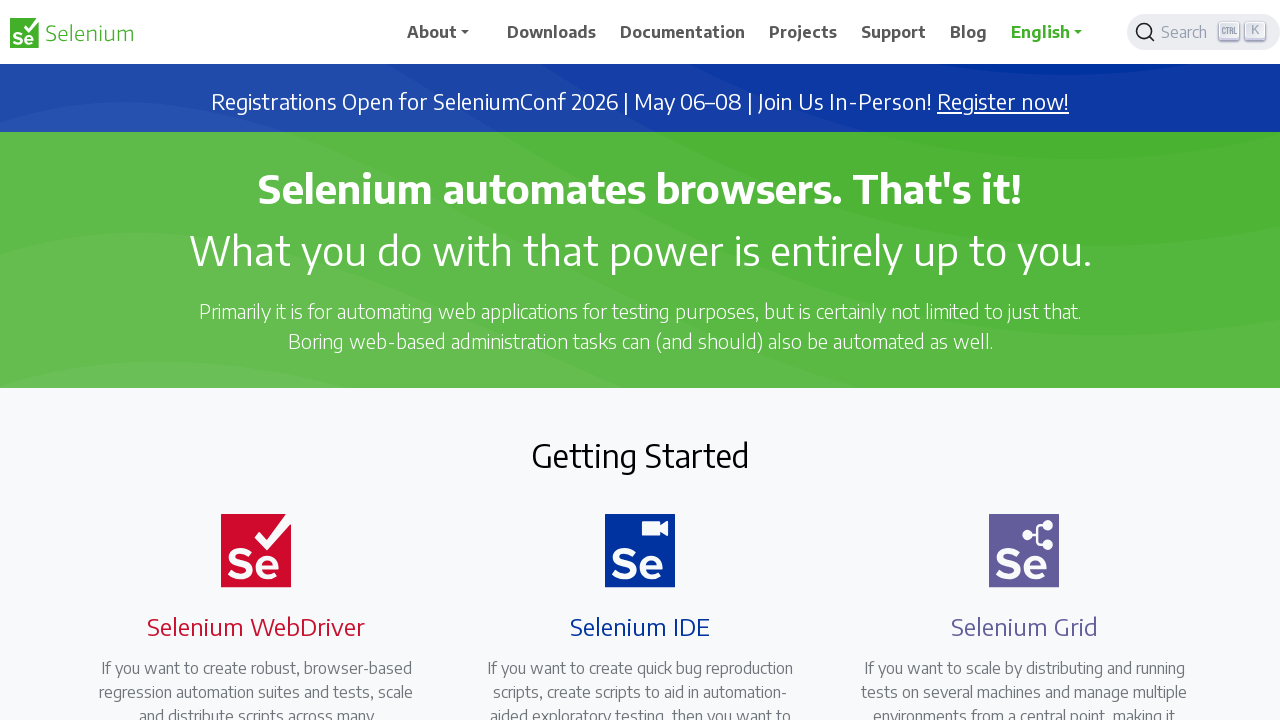

Located the 'Getting Started' heading element
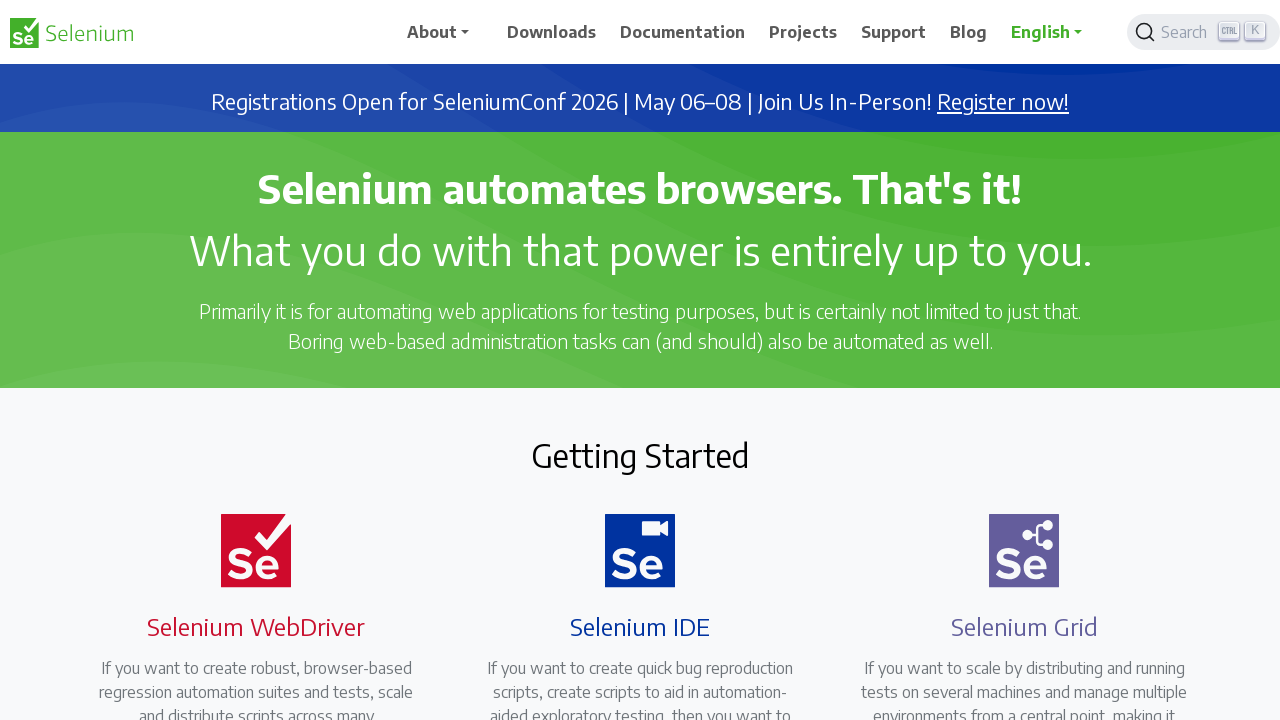

Hovered over the 'Getting Started' heading at (640, 455) on xpath=//h2[text()='Getting Started']
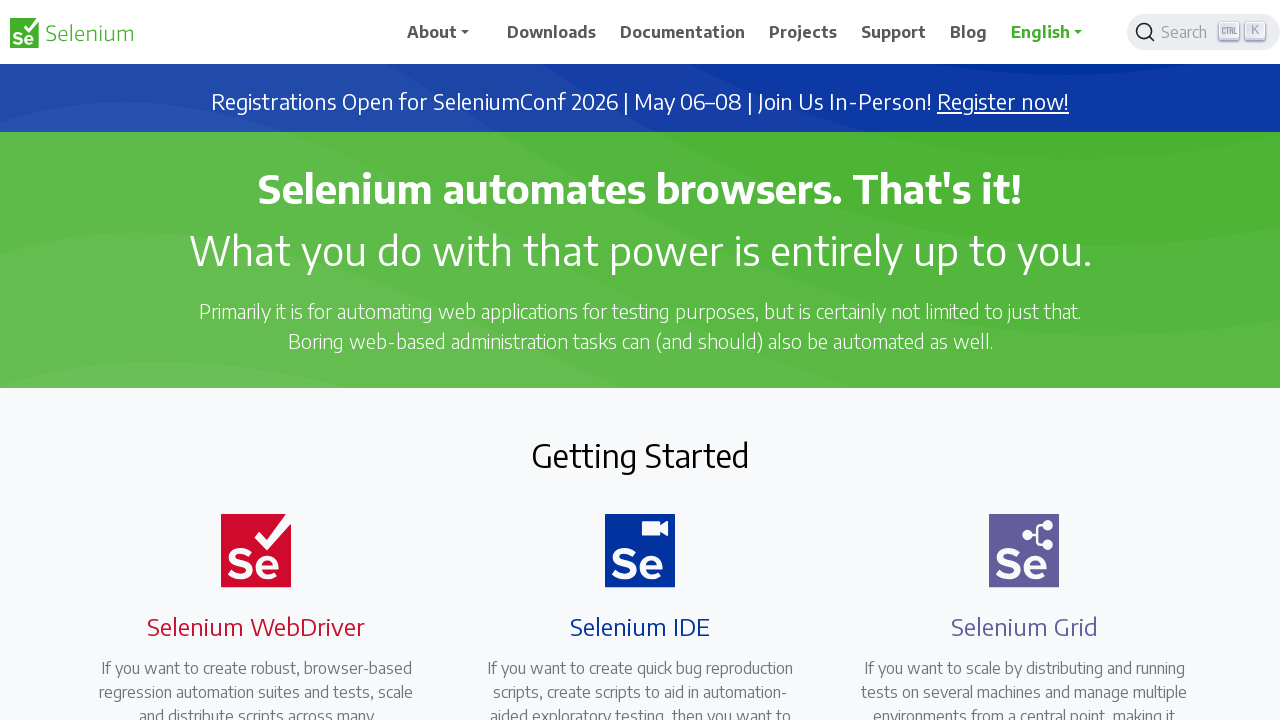

Right-clicked on the 'Getting Started' heading at (640, 455) on xpath=//h2[text()='Getting Started']
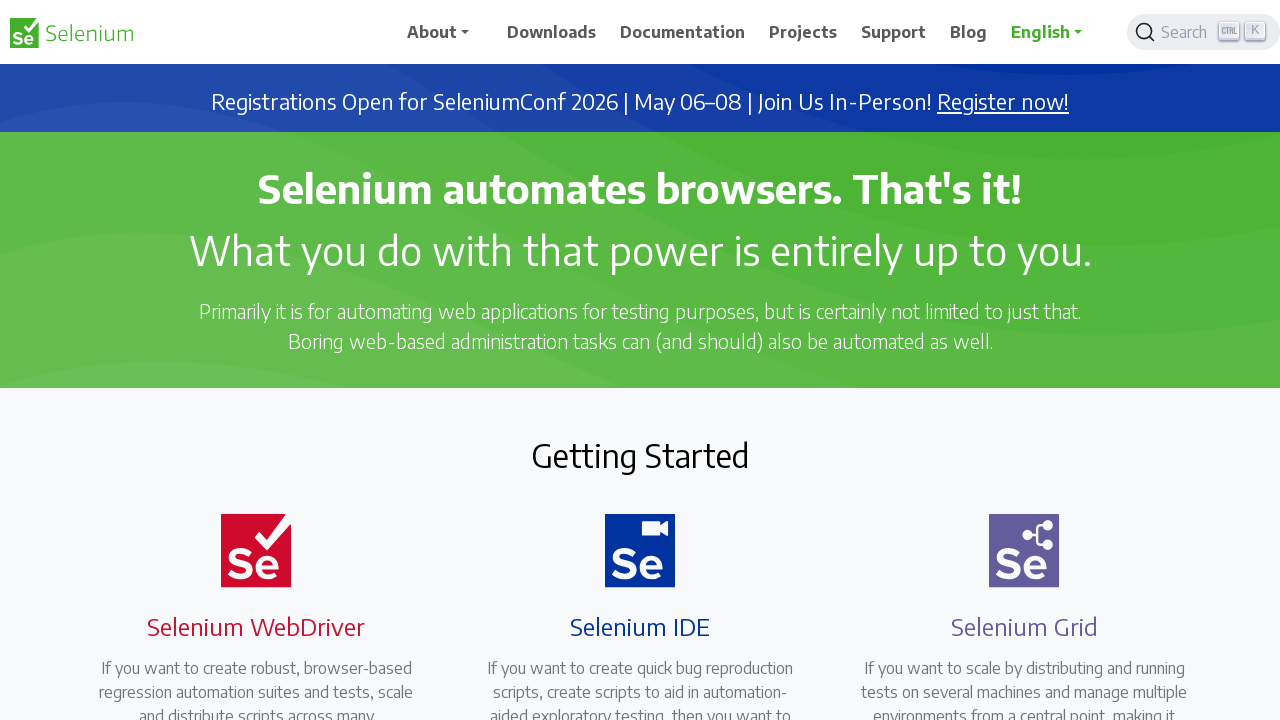

Pressed Page Down (iteration 1/11)
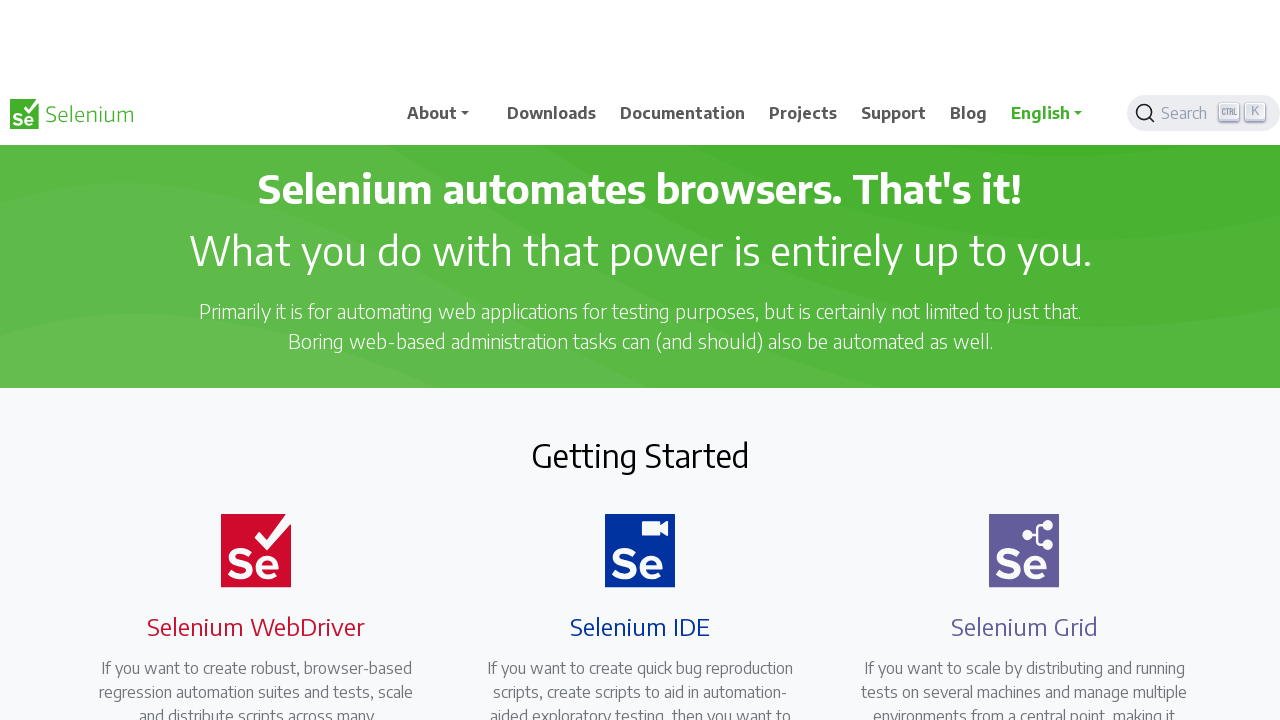

Pressed Enter (iteration 1/11)
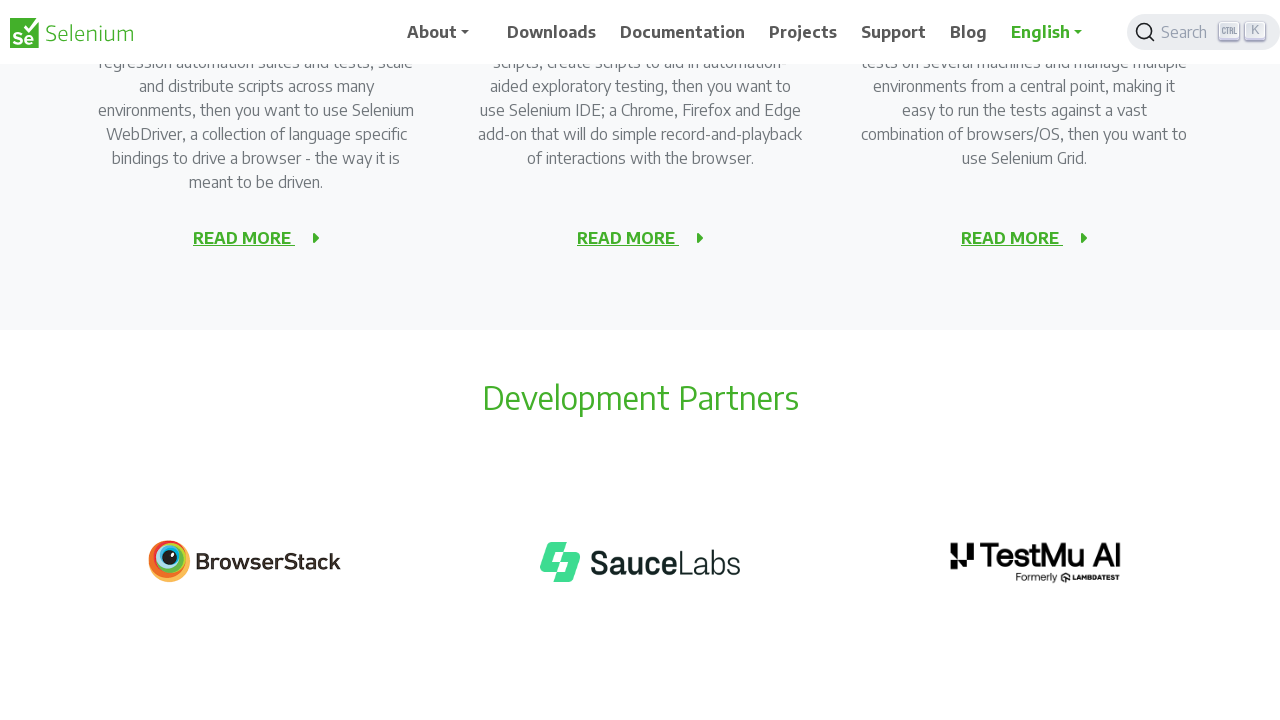

Pressed Page Down (iteration 2/11)
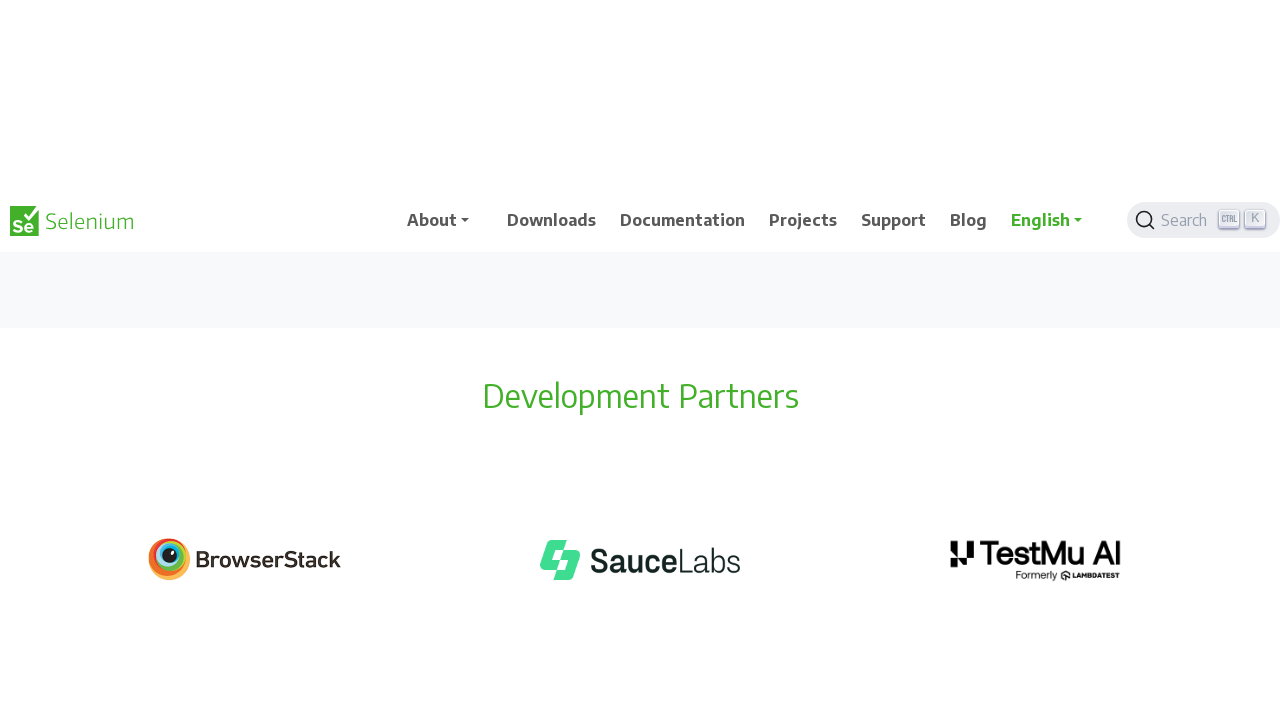

Pressed Enter (iteration 2/11)
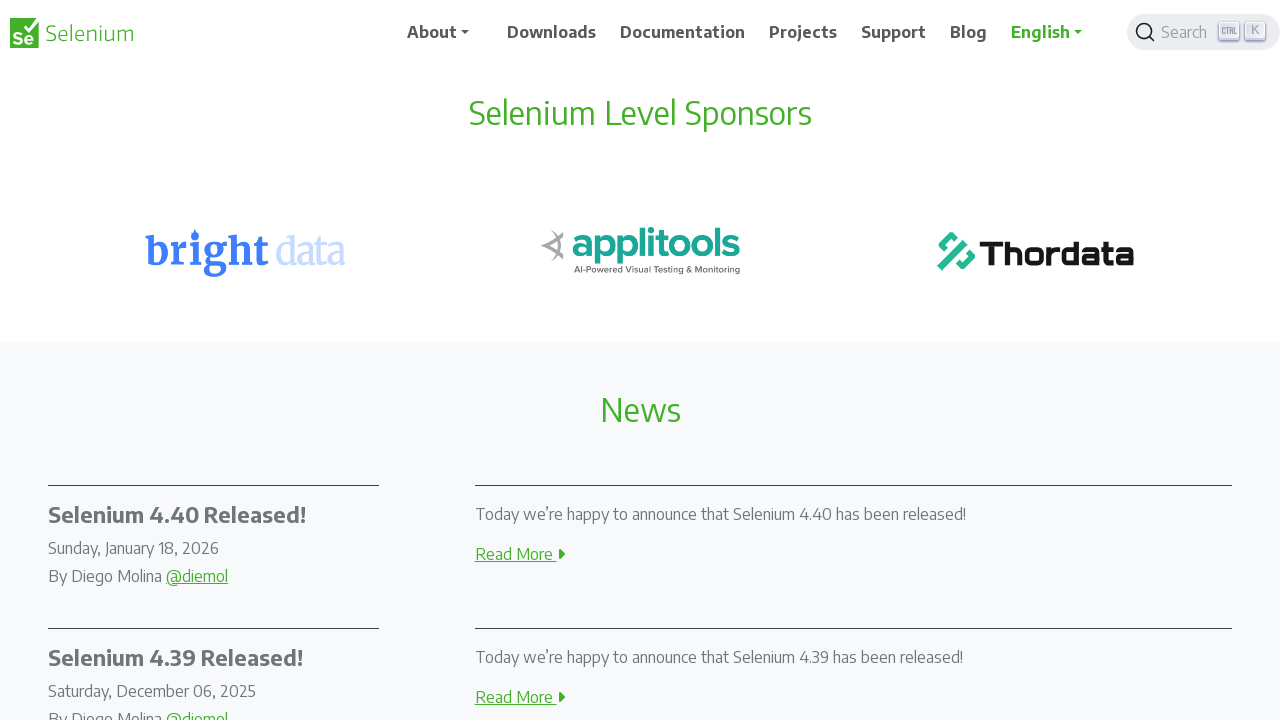

Pressed Page Down (iteration 3/11)
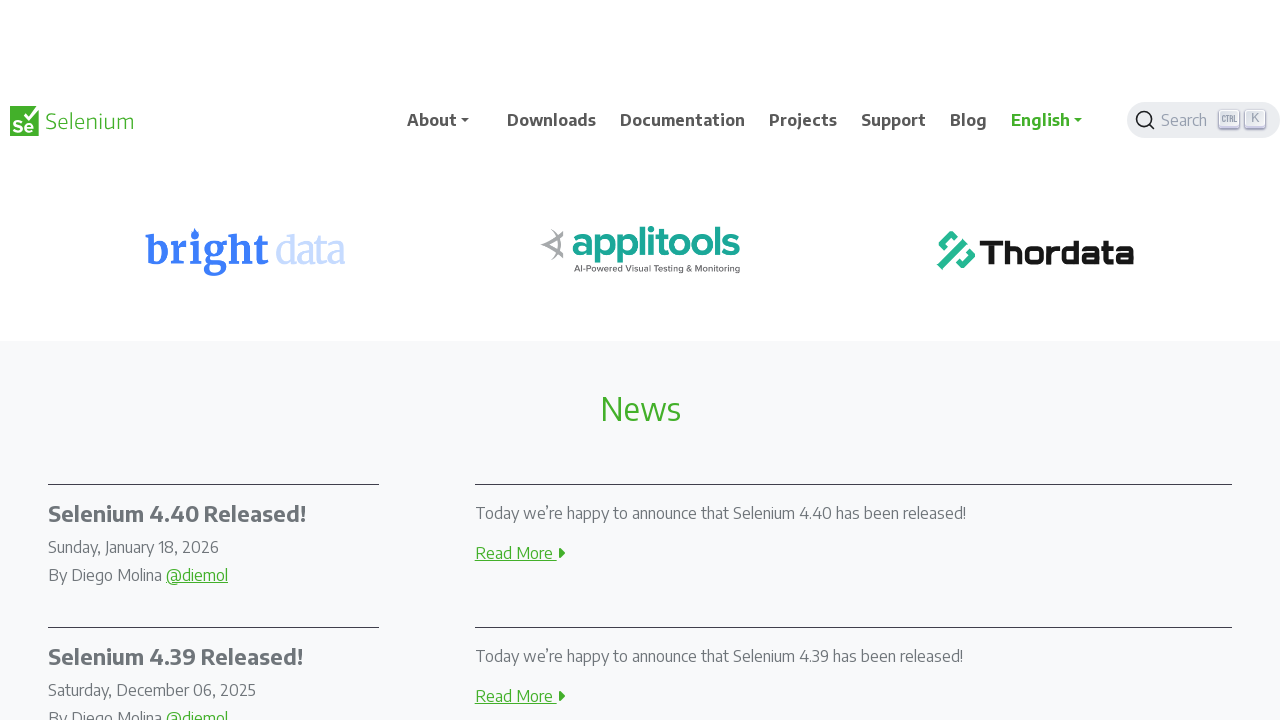

Pressed Enter (iteration 3/11)
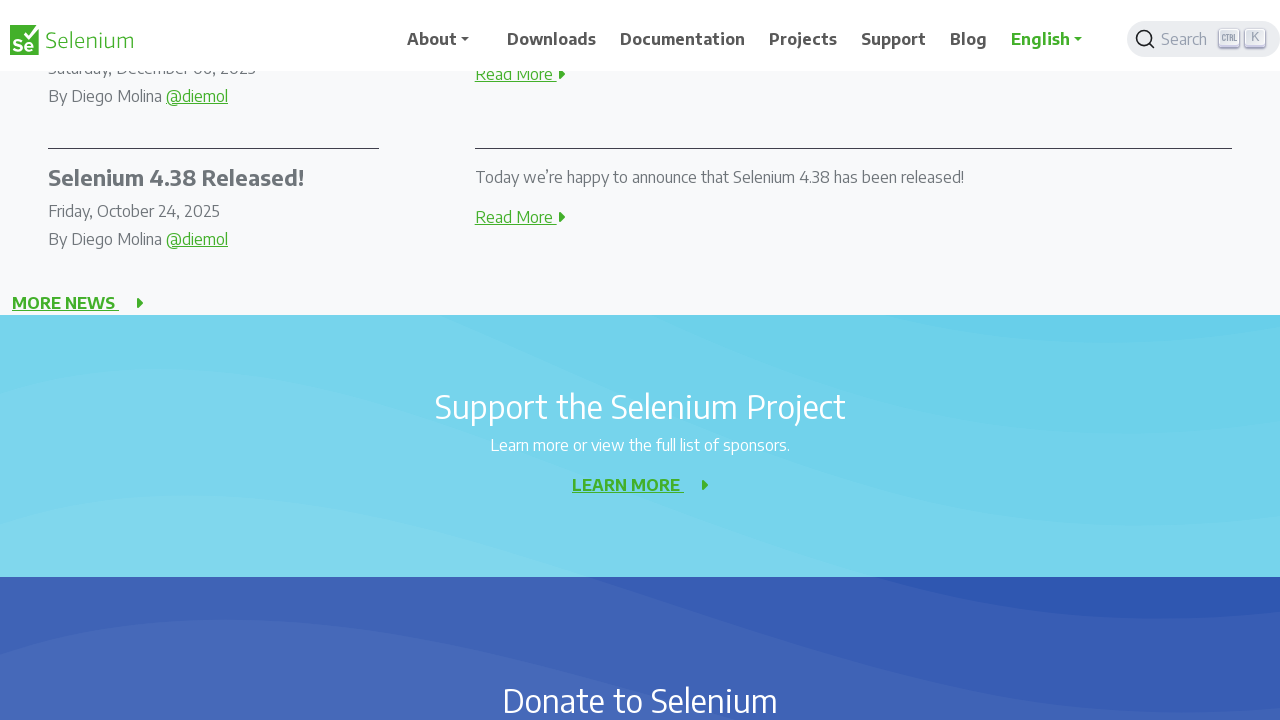

Pressed Page Down (iteration 4/11)
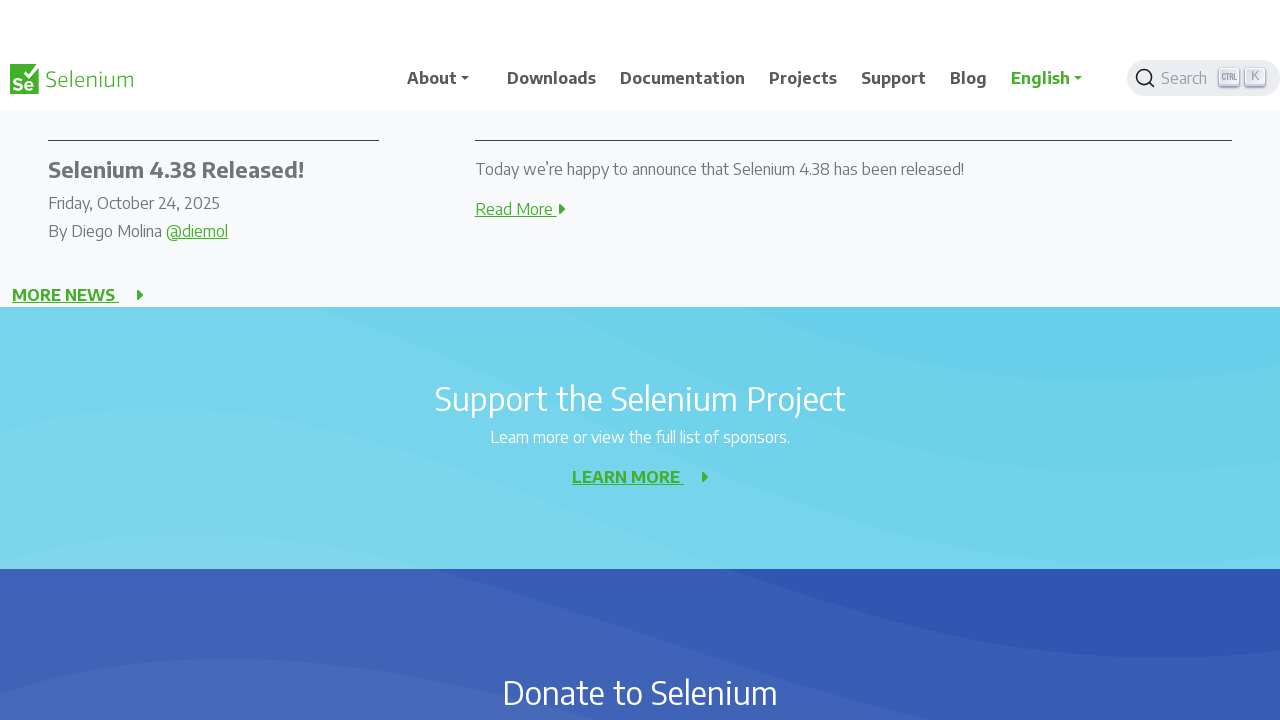

Pressed Enter (iteration 4/11)
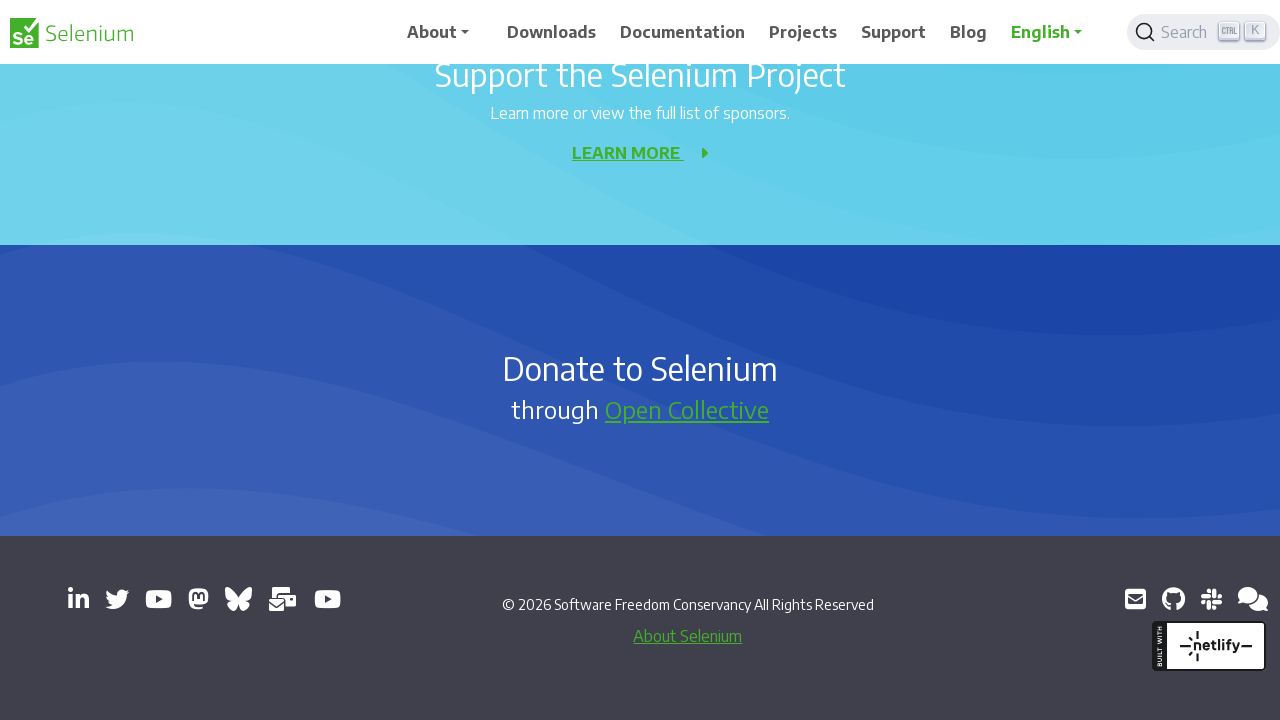

Pressed Page Down (iteration 5/11)
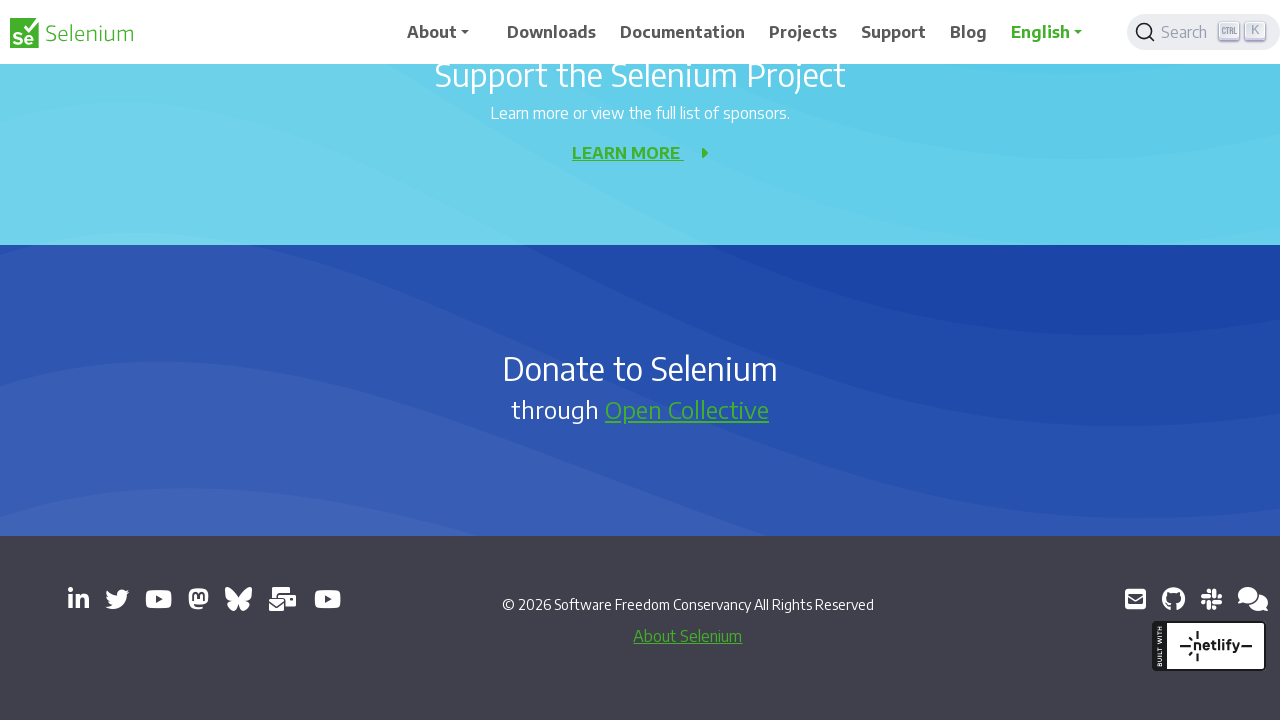

Pressed Enter (iteration 5/11)
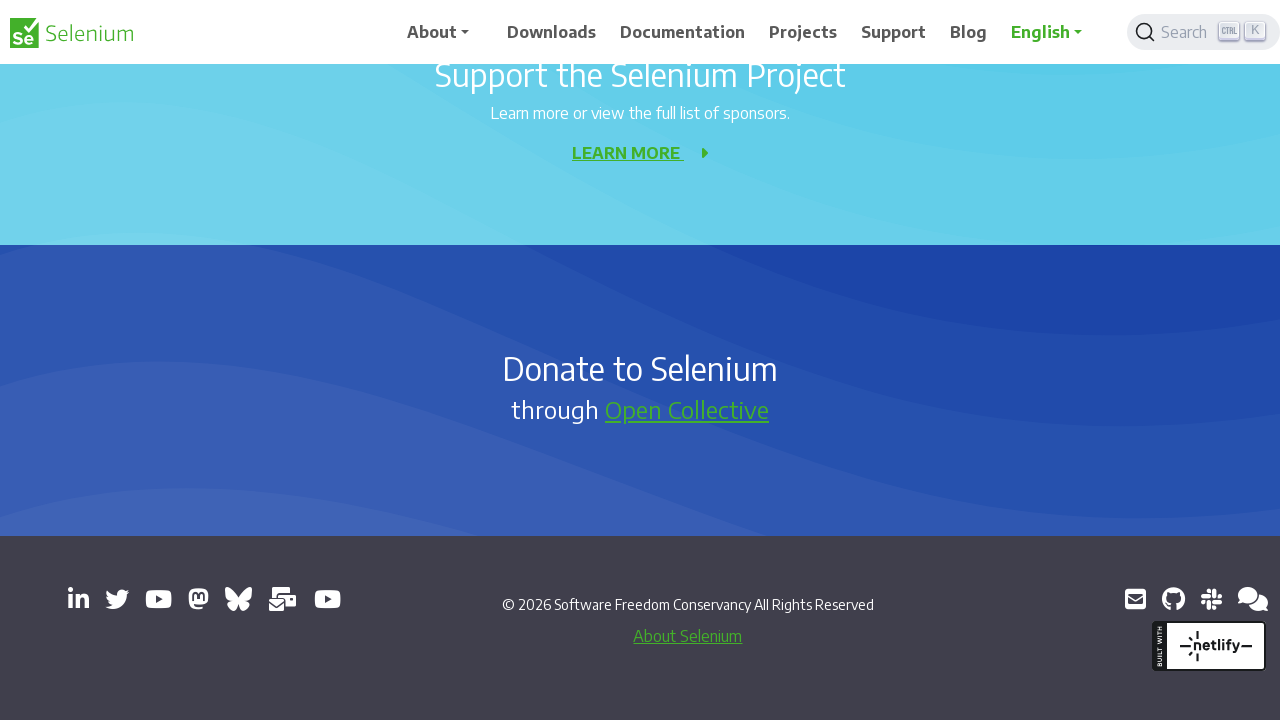

Pressed Page Down (iteration 6/11)
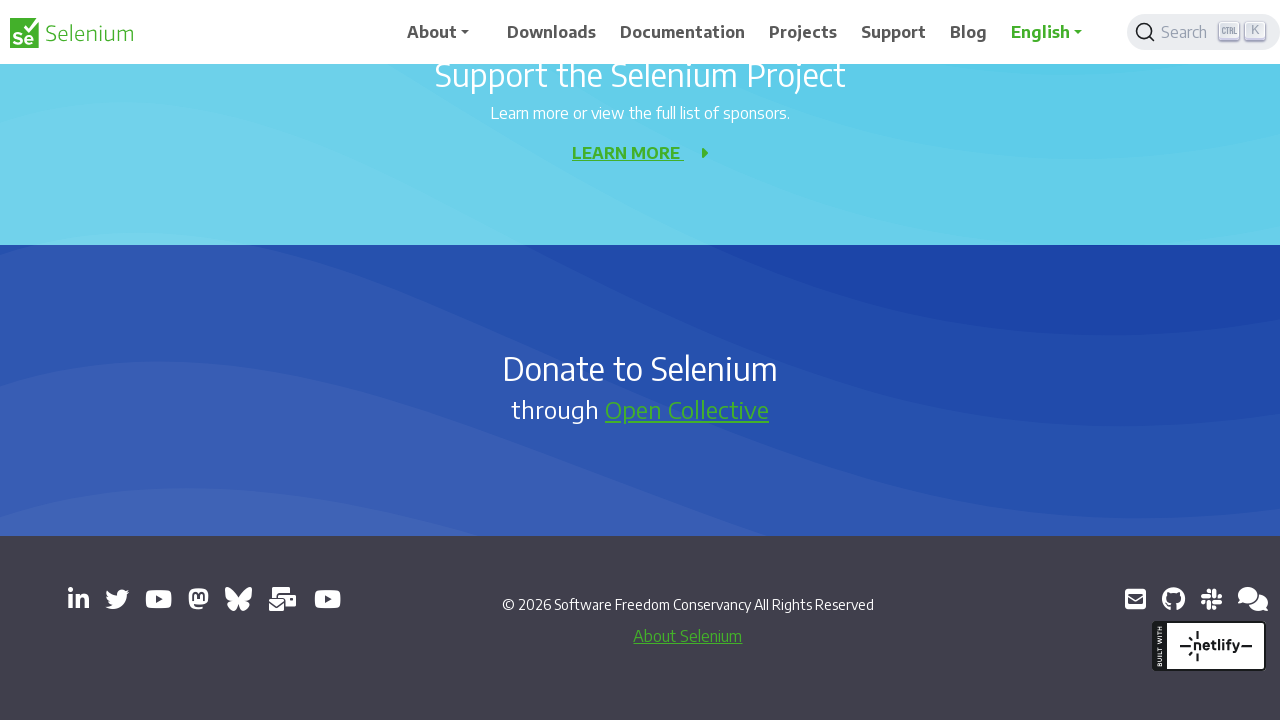

Pressed Enter (iteration 6/11)
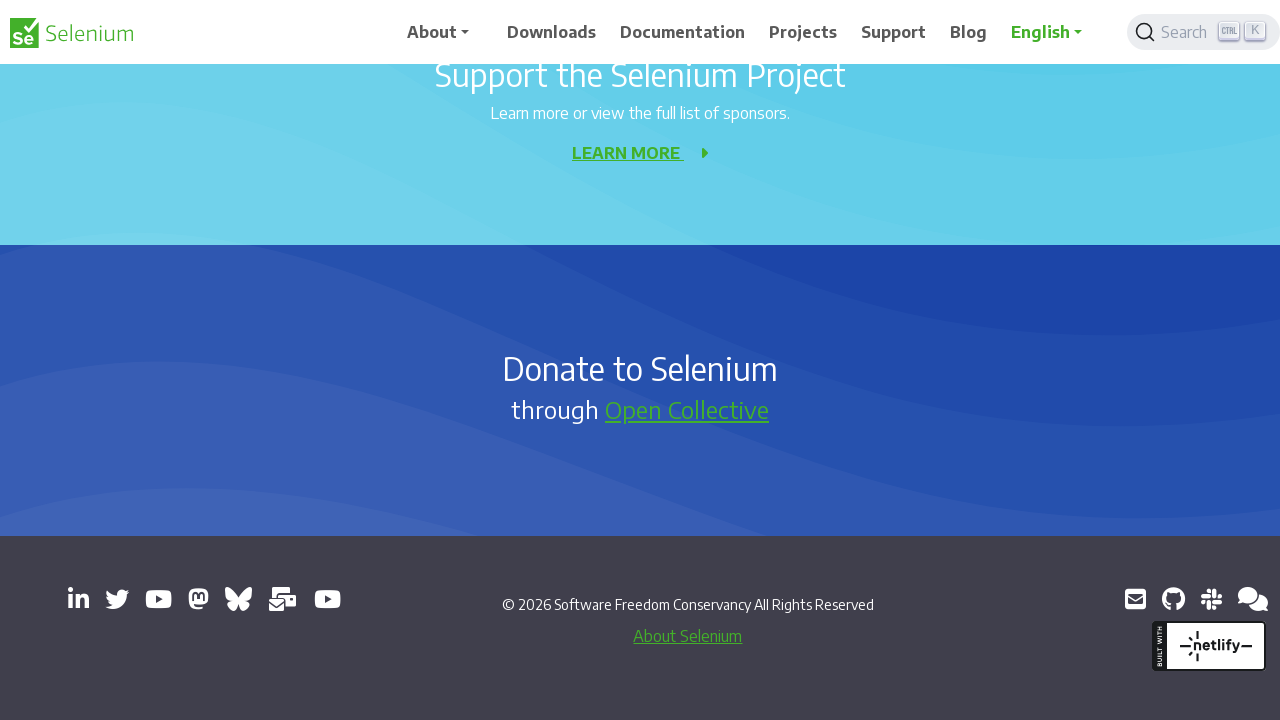

Pressed Page Down (iteration 7/11)
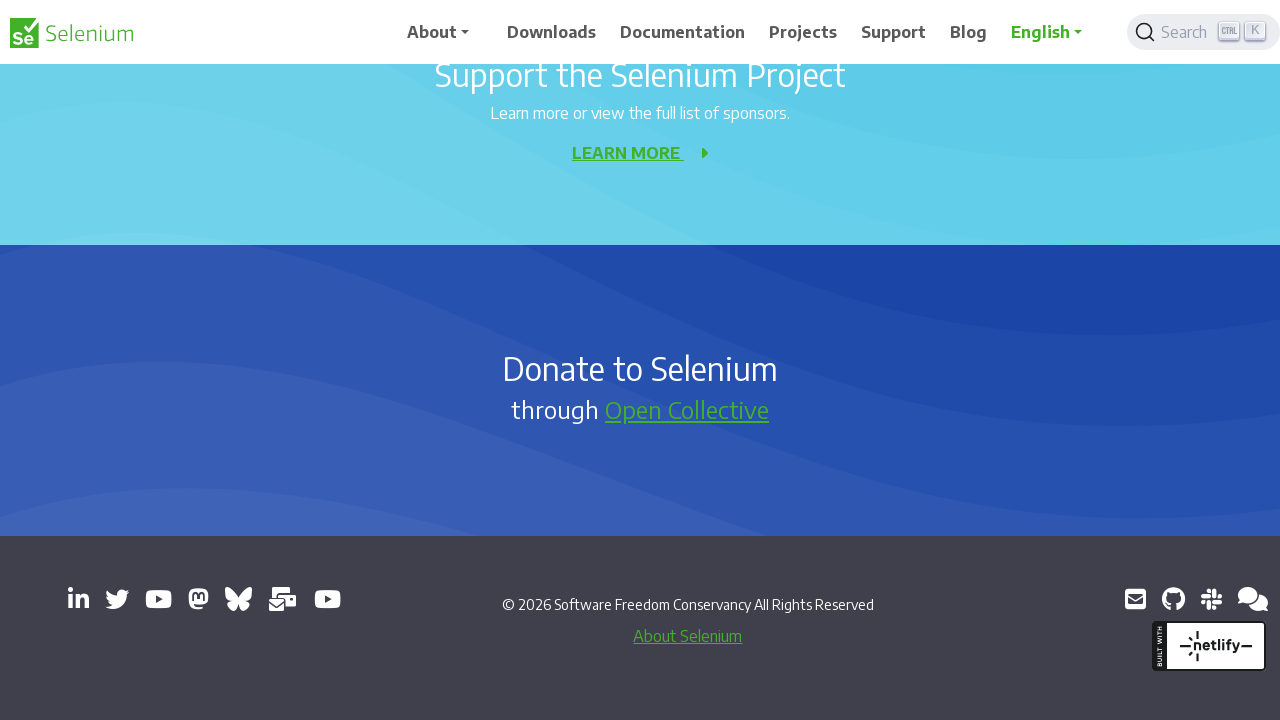

Pressed Enter (iteration 7/11)
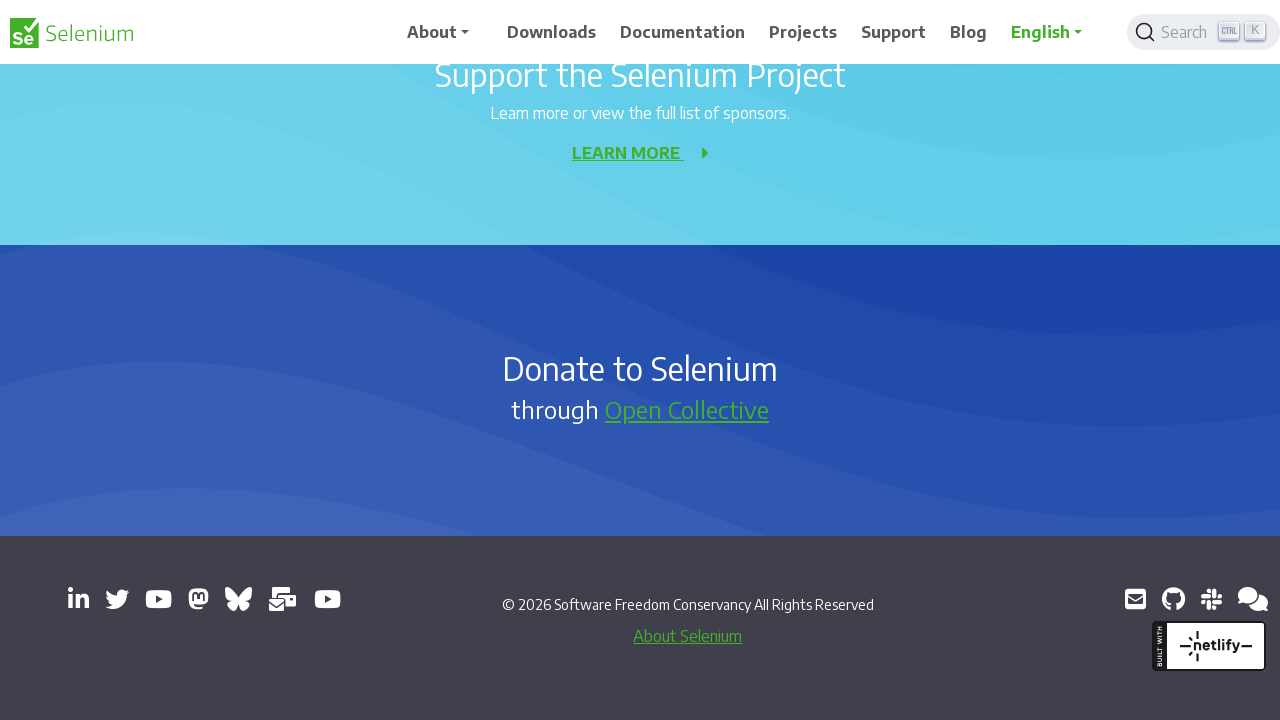

Pressed Page Down (iteration 8/11)
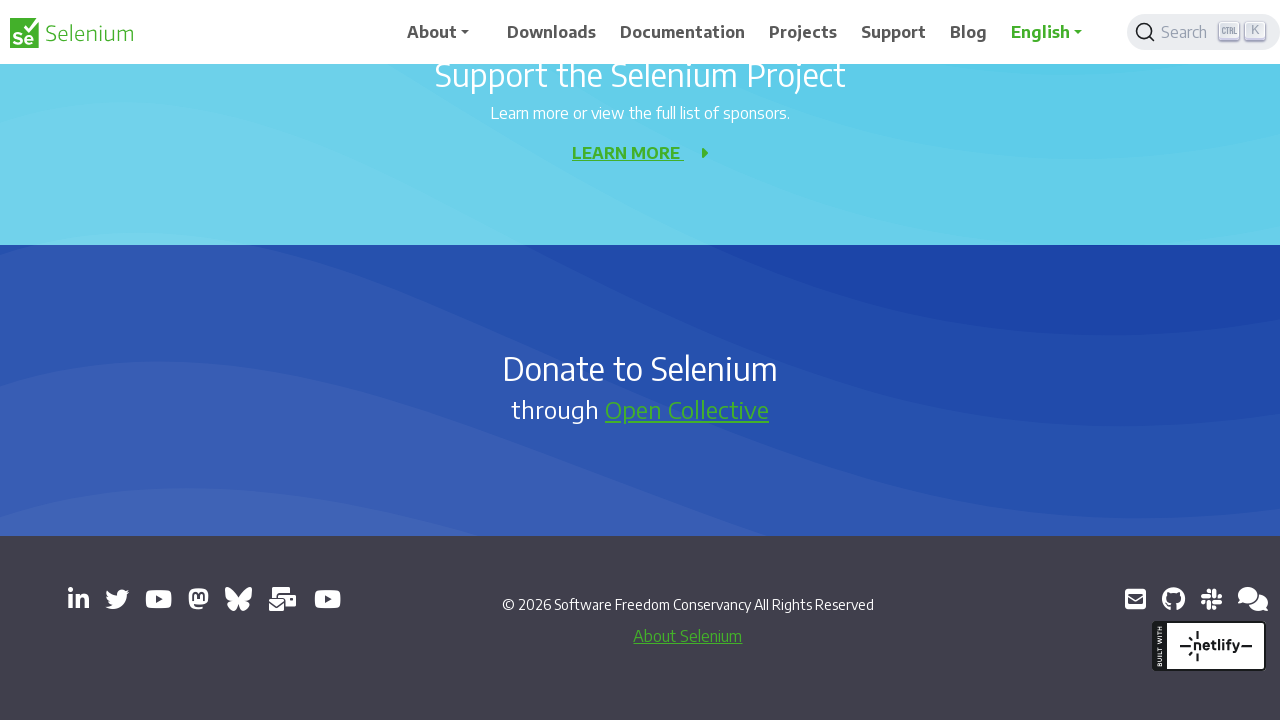

Pressed Enter (iteration 8/11)
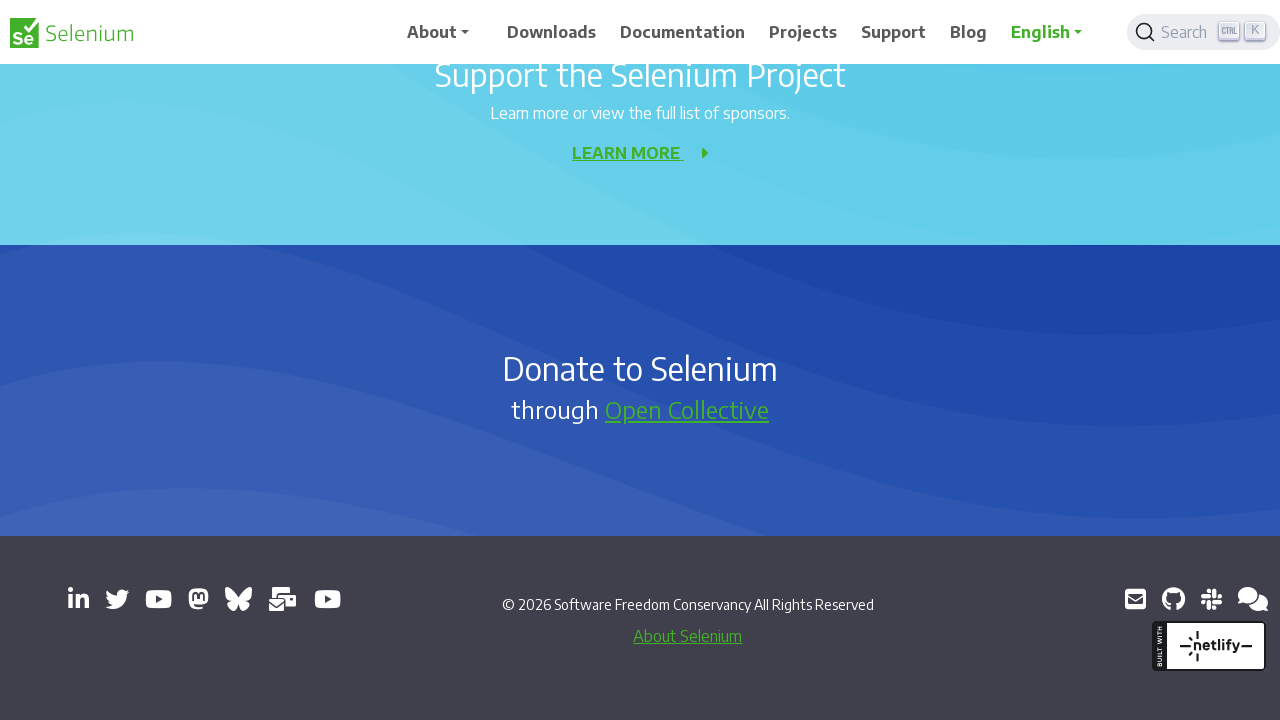

Pressed Page Down (iteration 9/11)
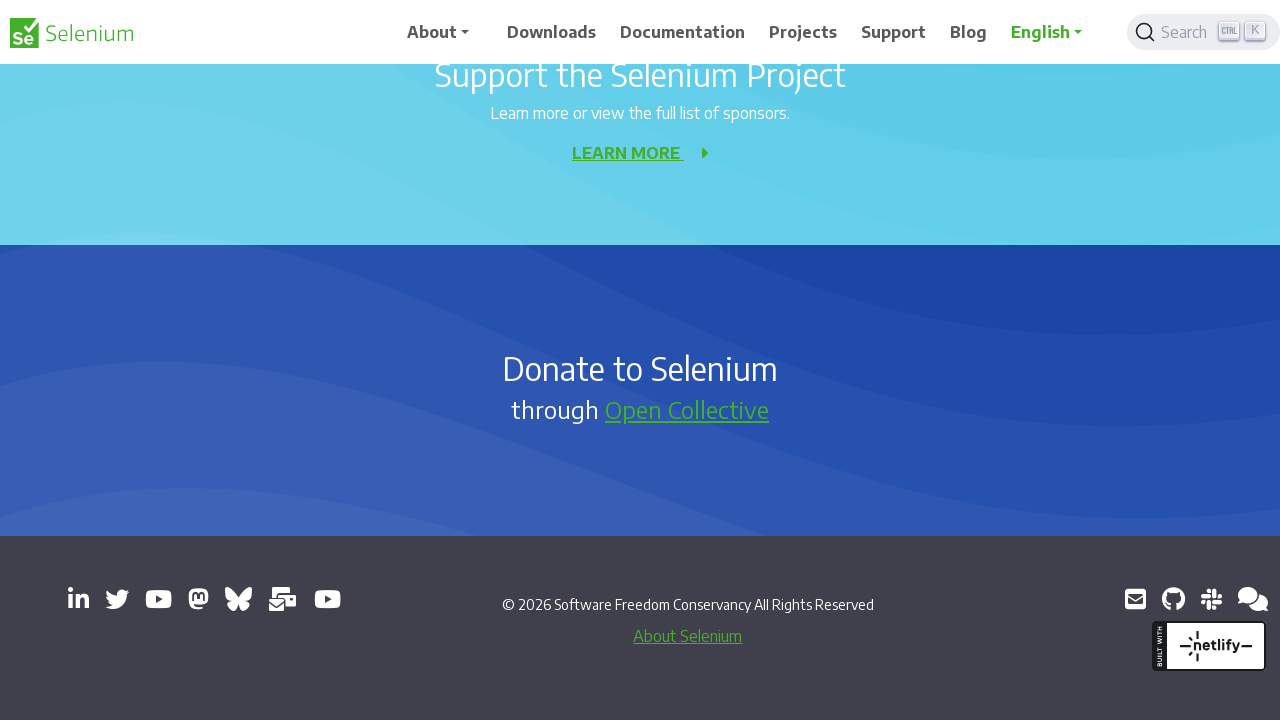

Pressed Enter (iteration 9/11)
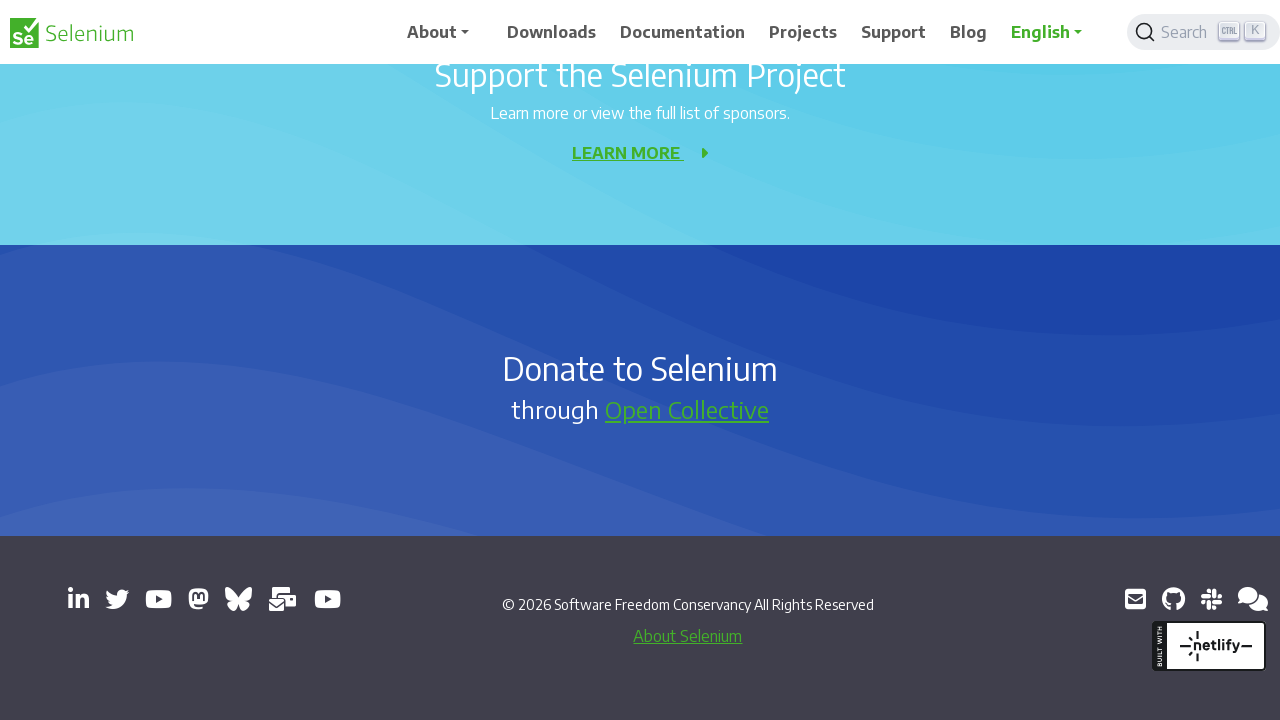

Pressed Page Down (iteration 10/11)
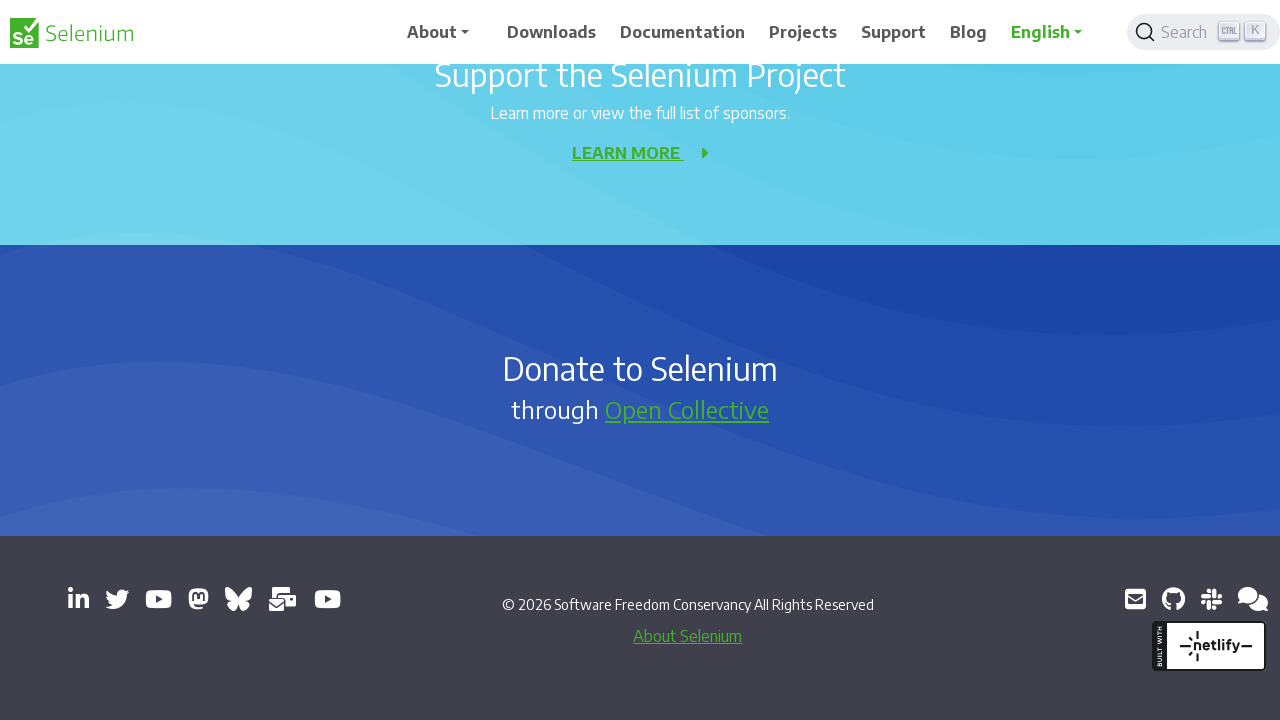

Pressed Enter (iteration 10/11)
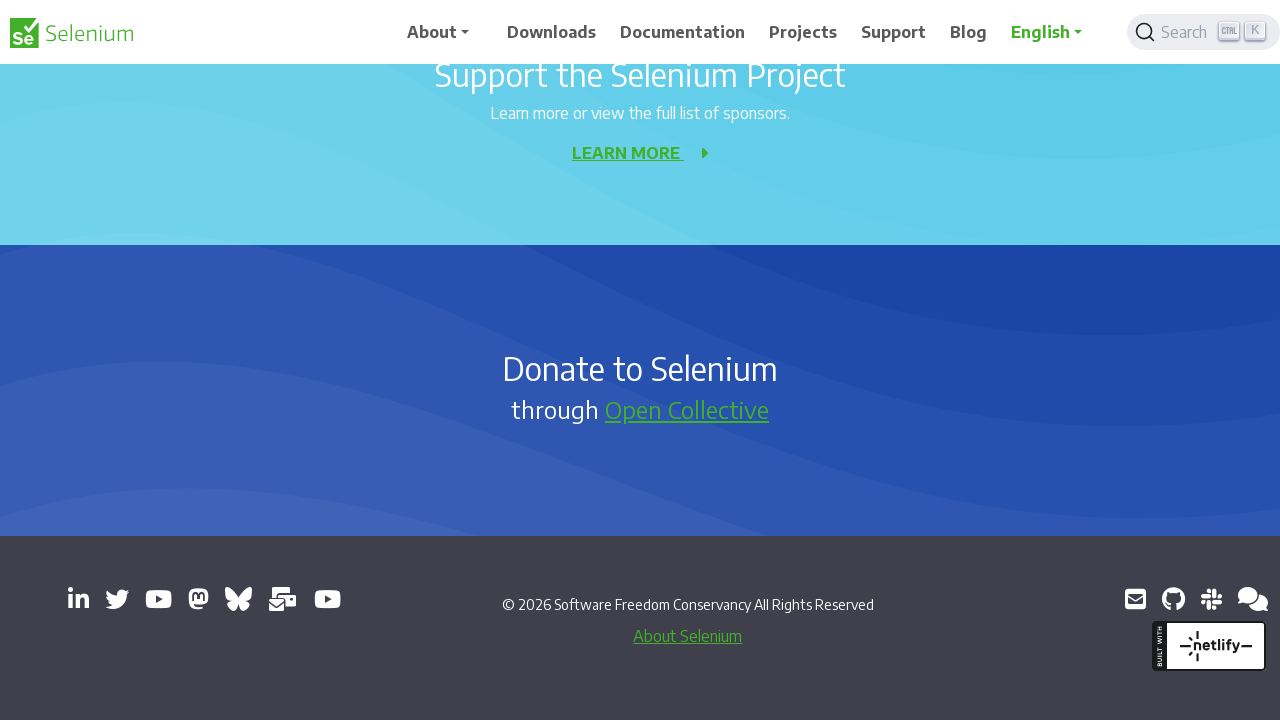

Pressed Page Down (iteration 11/11)
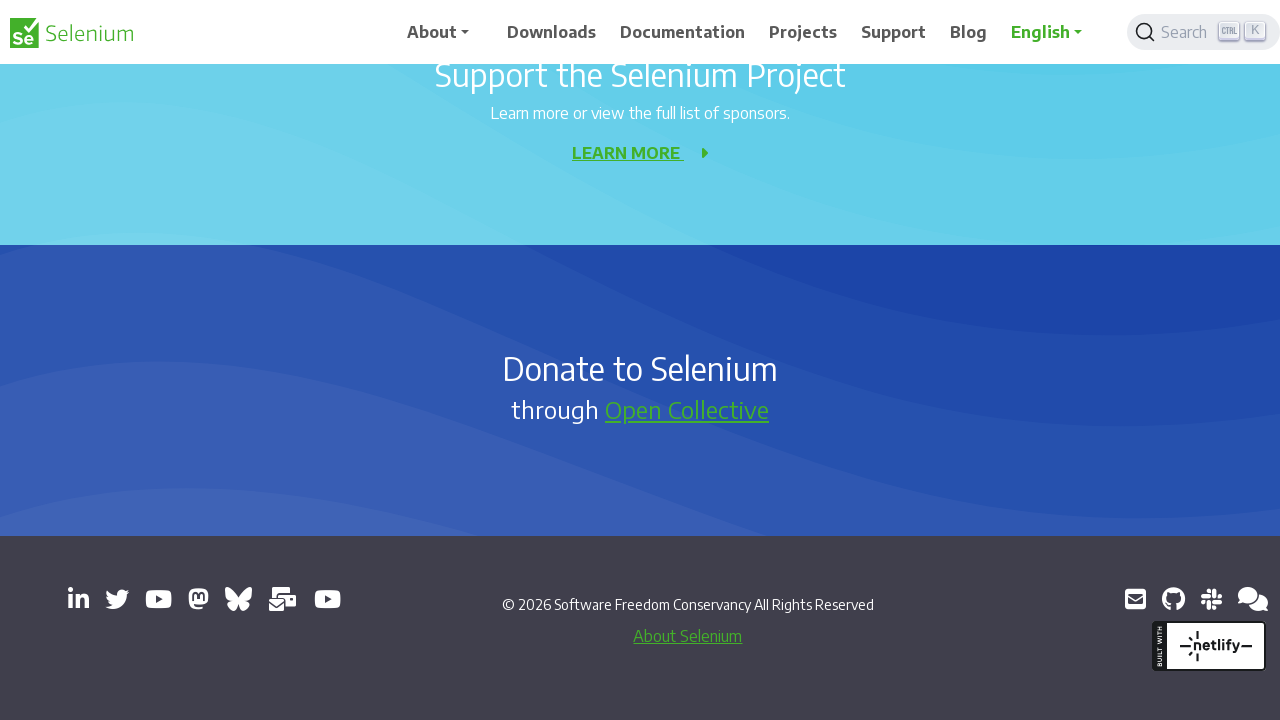

Pressed Enter (iteration 11/11)
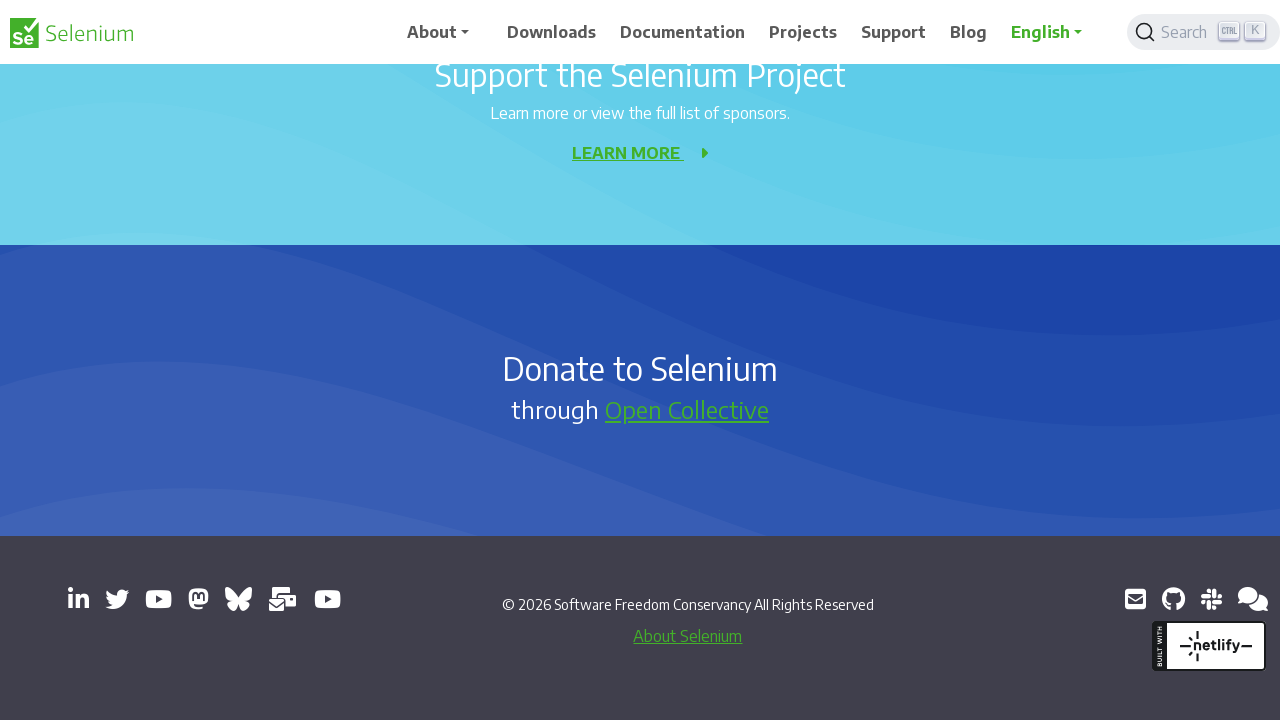

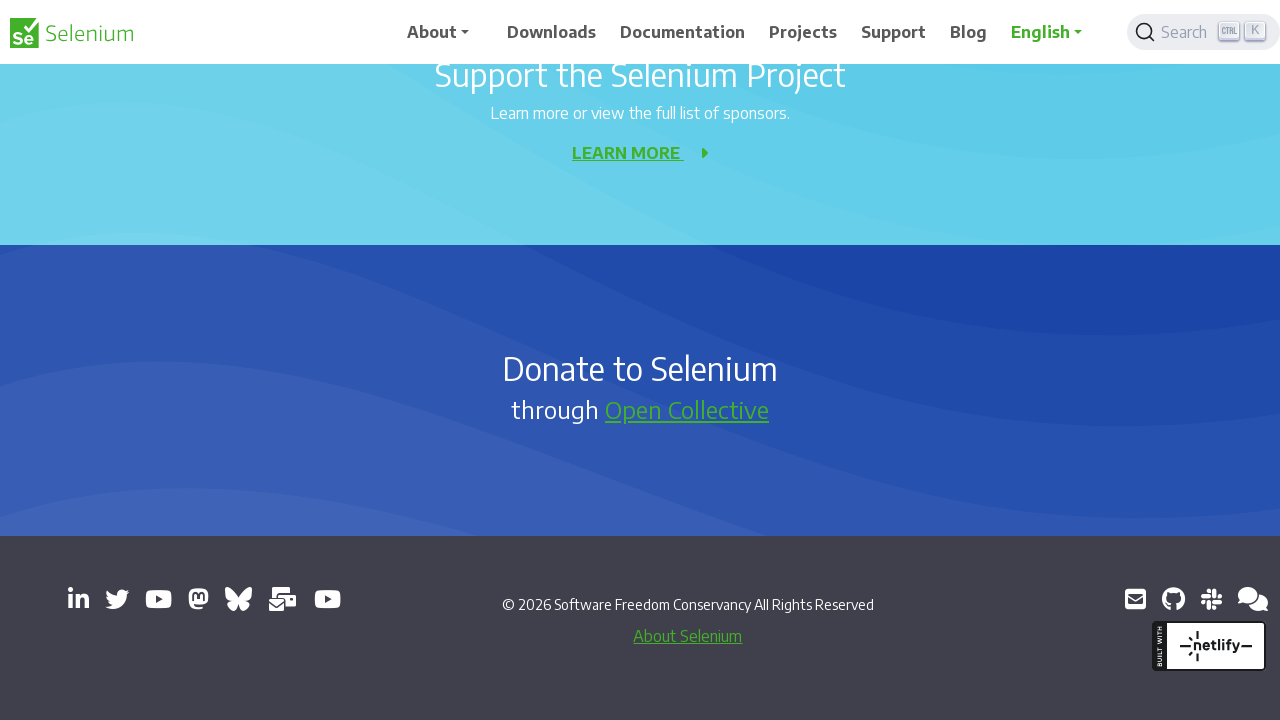